Tests alert handling functionality by clicking a button that triggers an alert and then accepting/dismissing the alert

Starting URL: https://demoqa.com/alerts

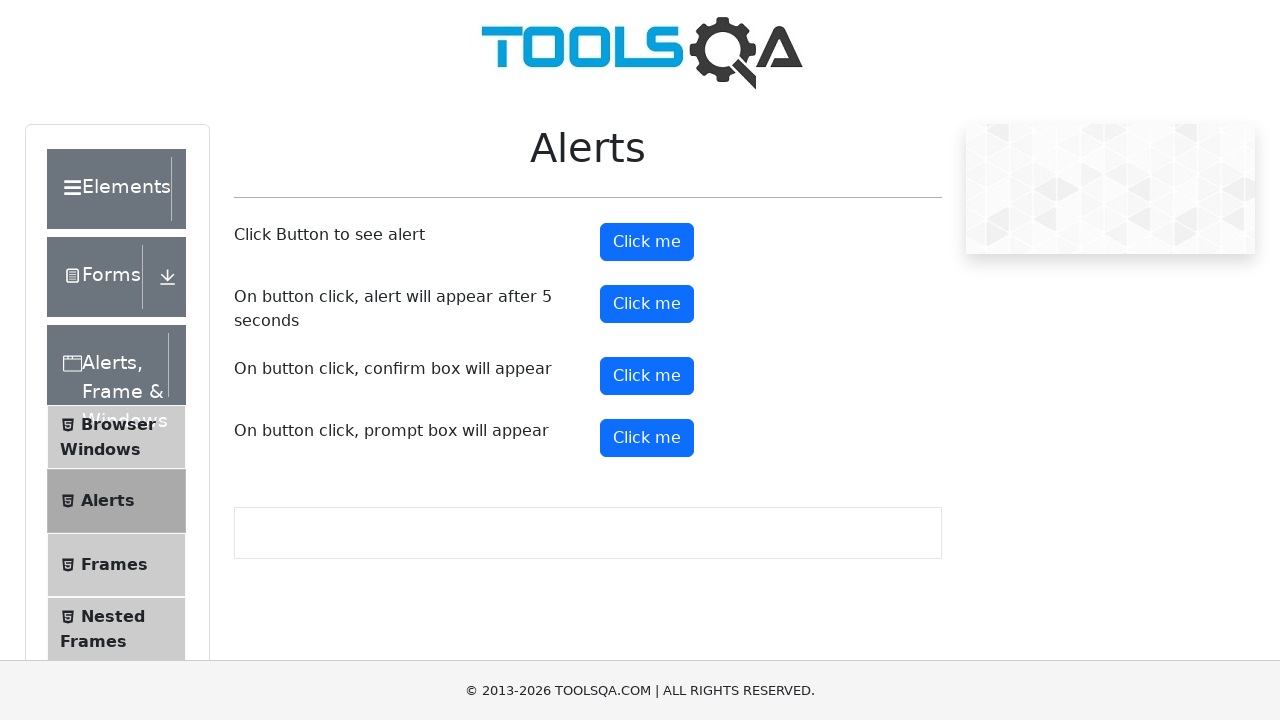

Clicked alert button to trigger alert at (647, 242) on #alertButton
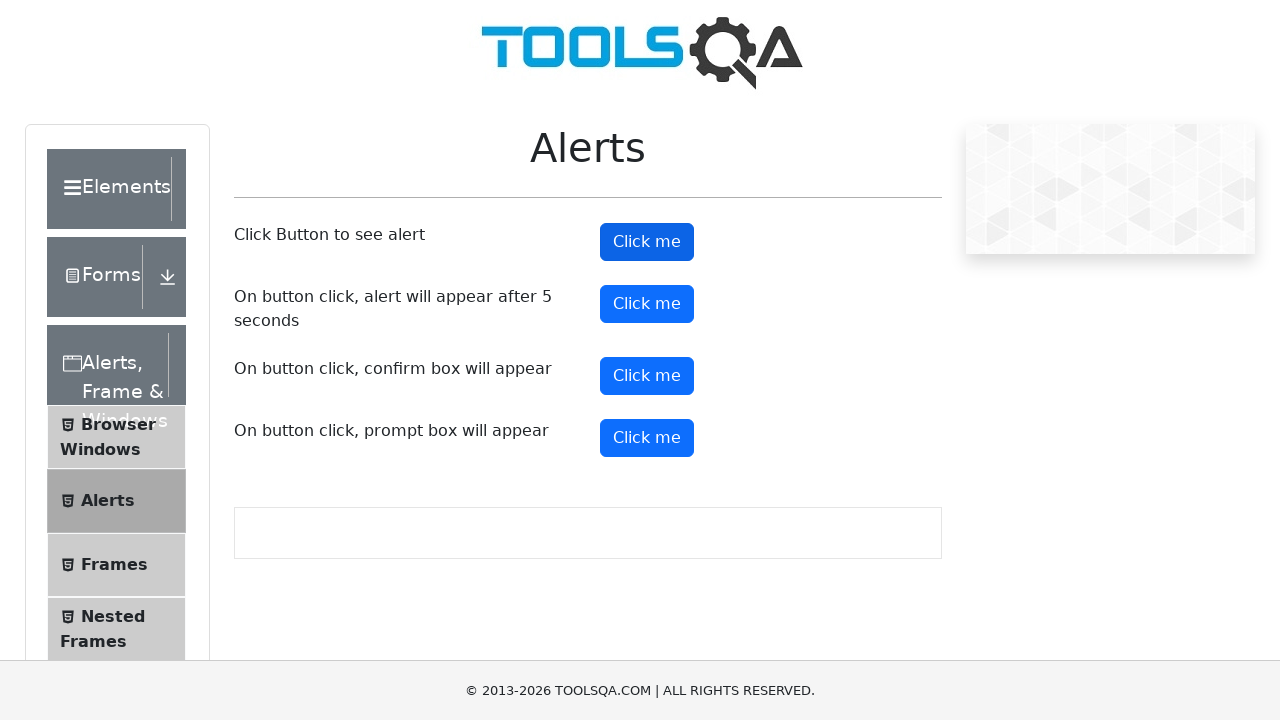

Set up dialog handler to accept alerts
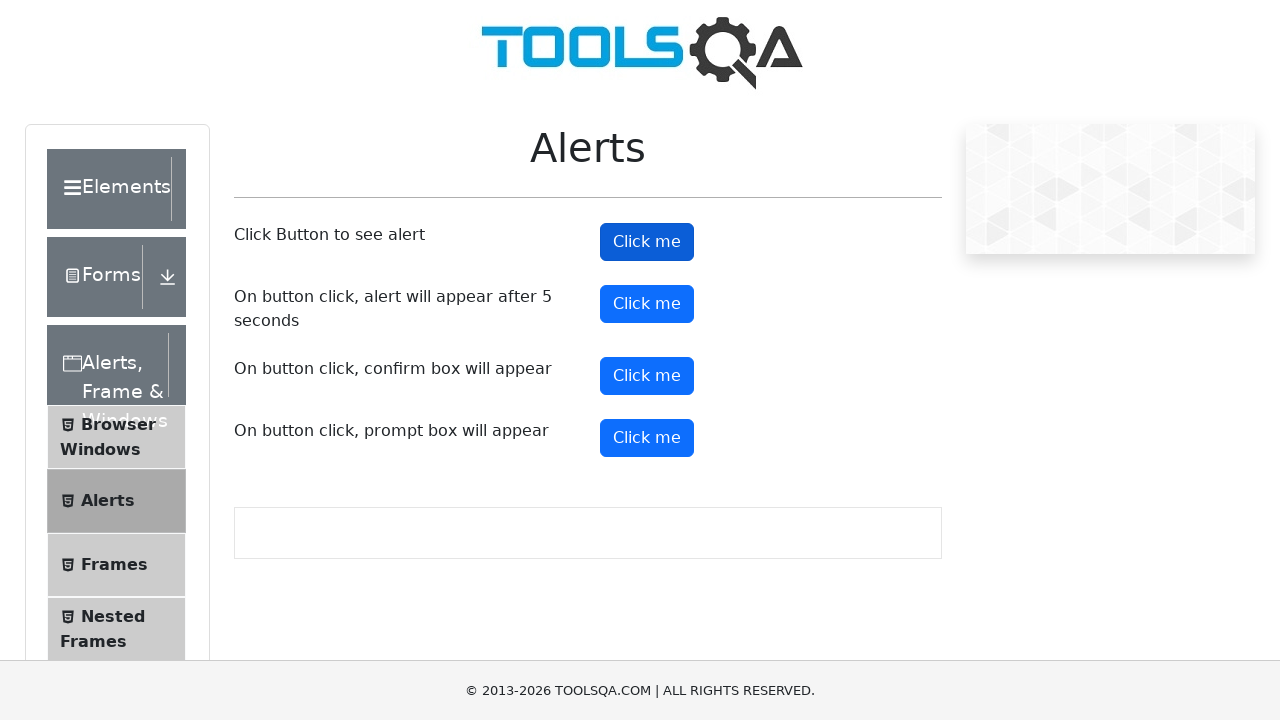

Clicked alert button again to trigger and handle alert at (647, 242) on #alertButton
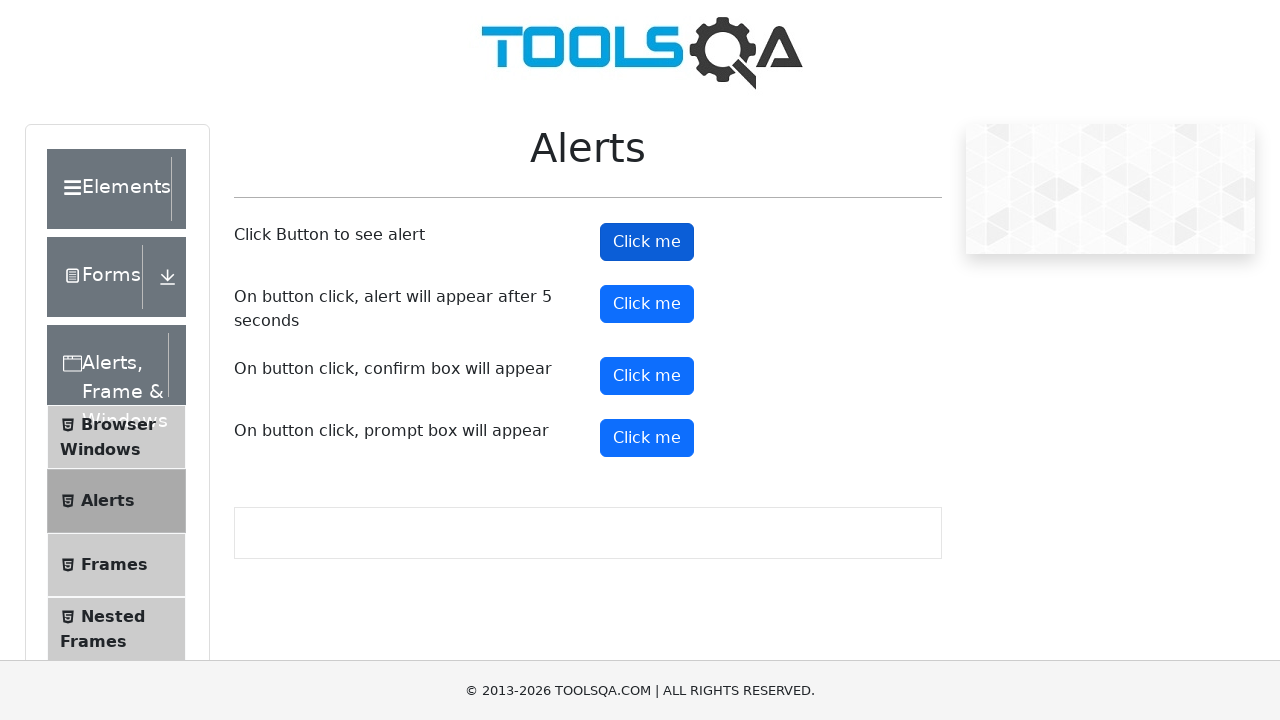

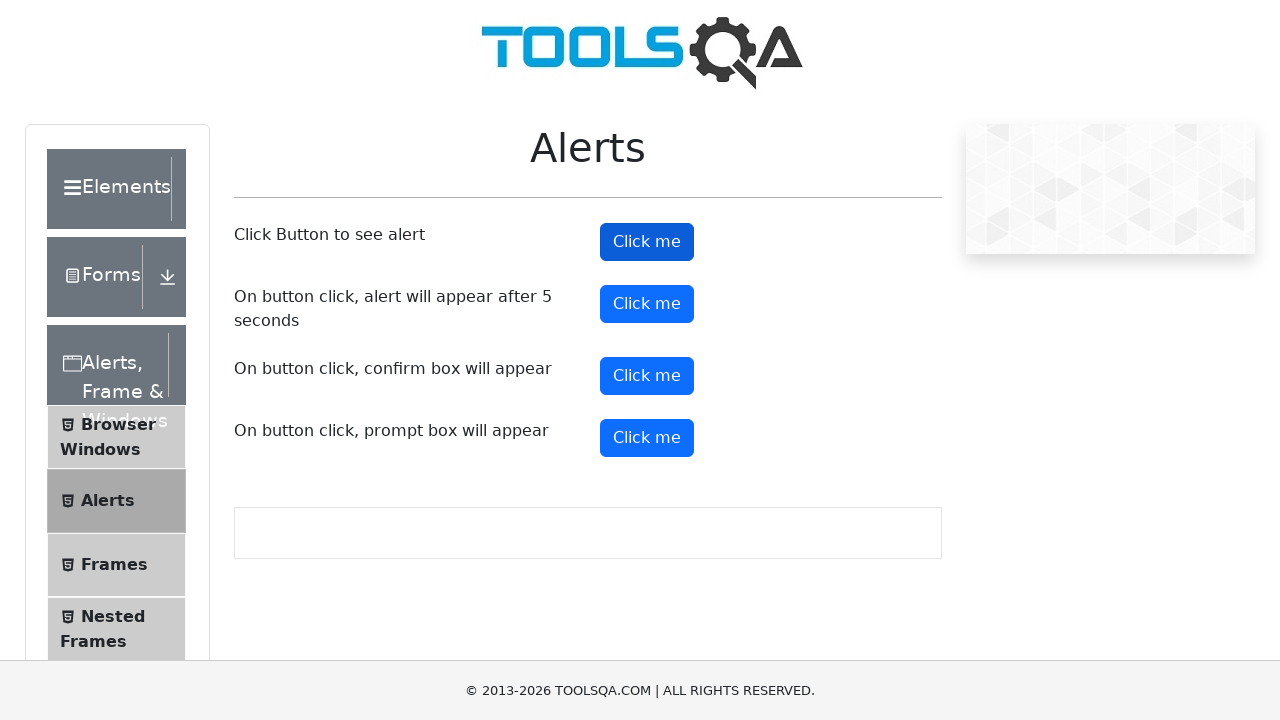